Waits for a price condition to be met, then solves a mathematical problem by calculating a logarithmic expression and submitting the answer

Starting URL: http://suninjuly.github.io/explicit_wait2.html

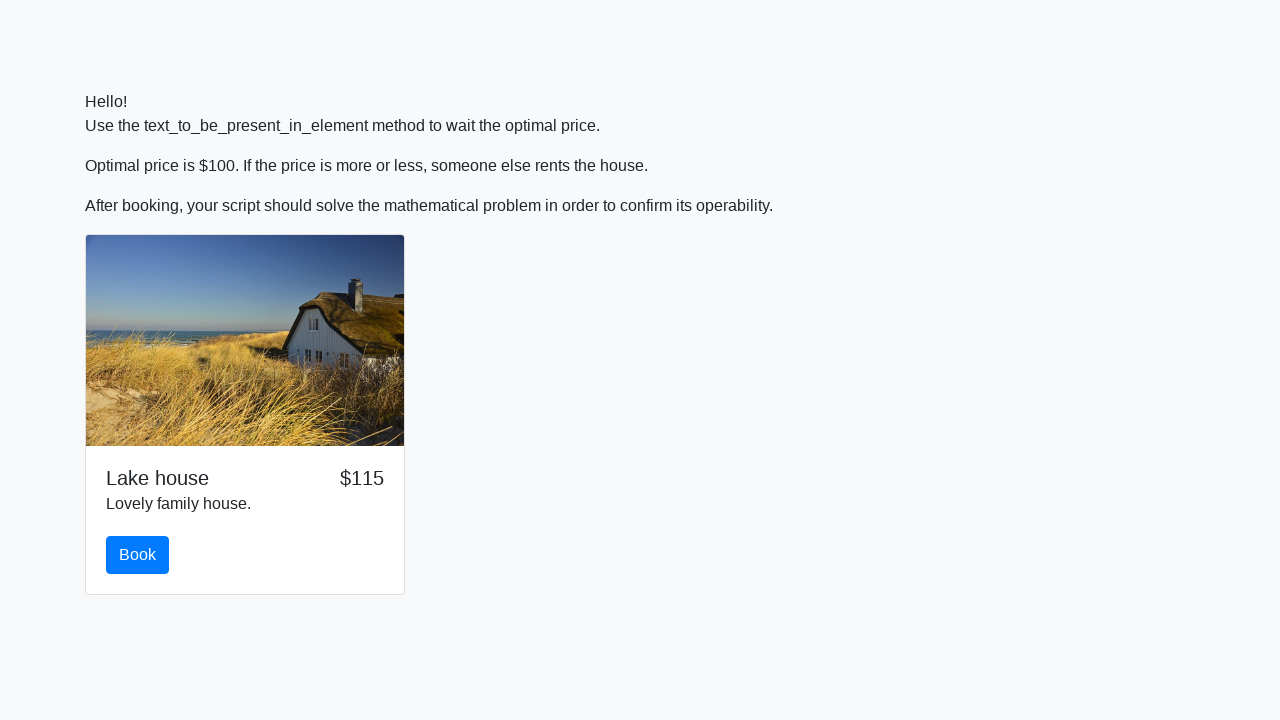

Waited for price to reach $100
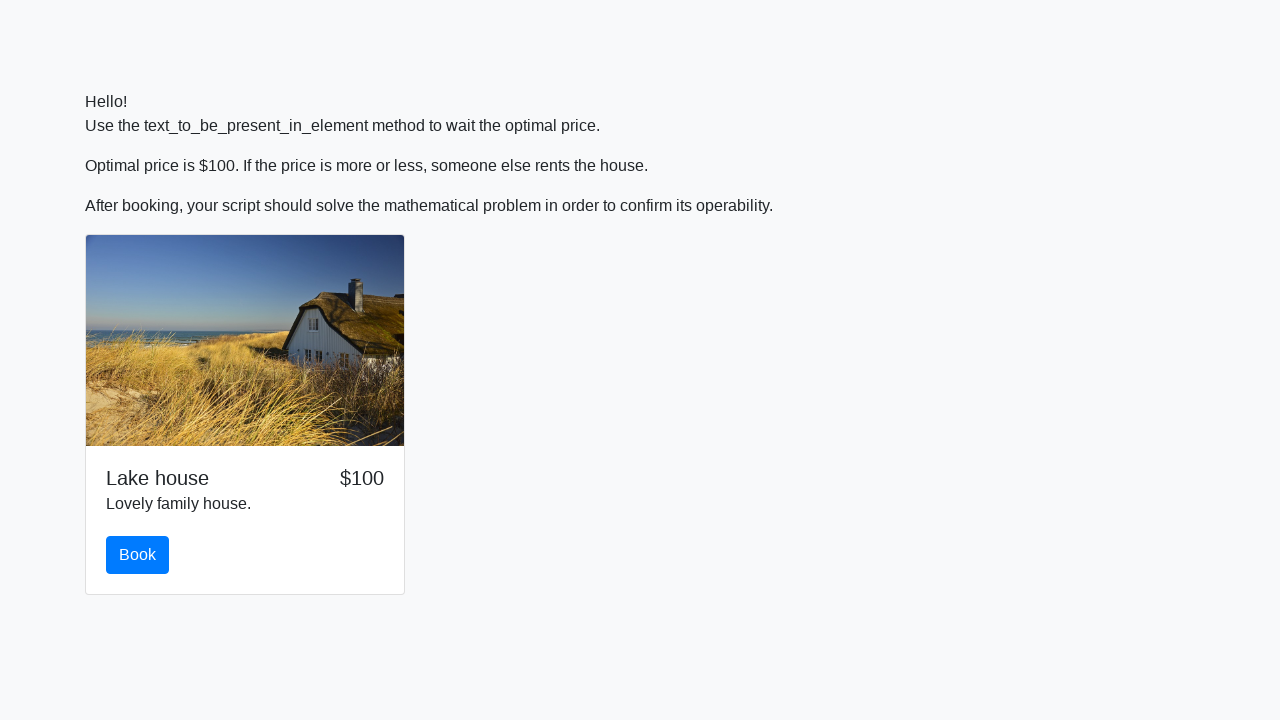

Clicked book button at (138, 555) on #book
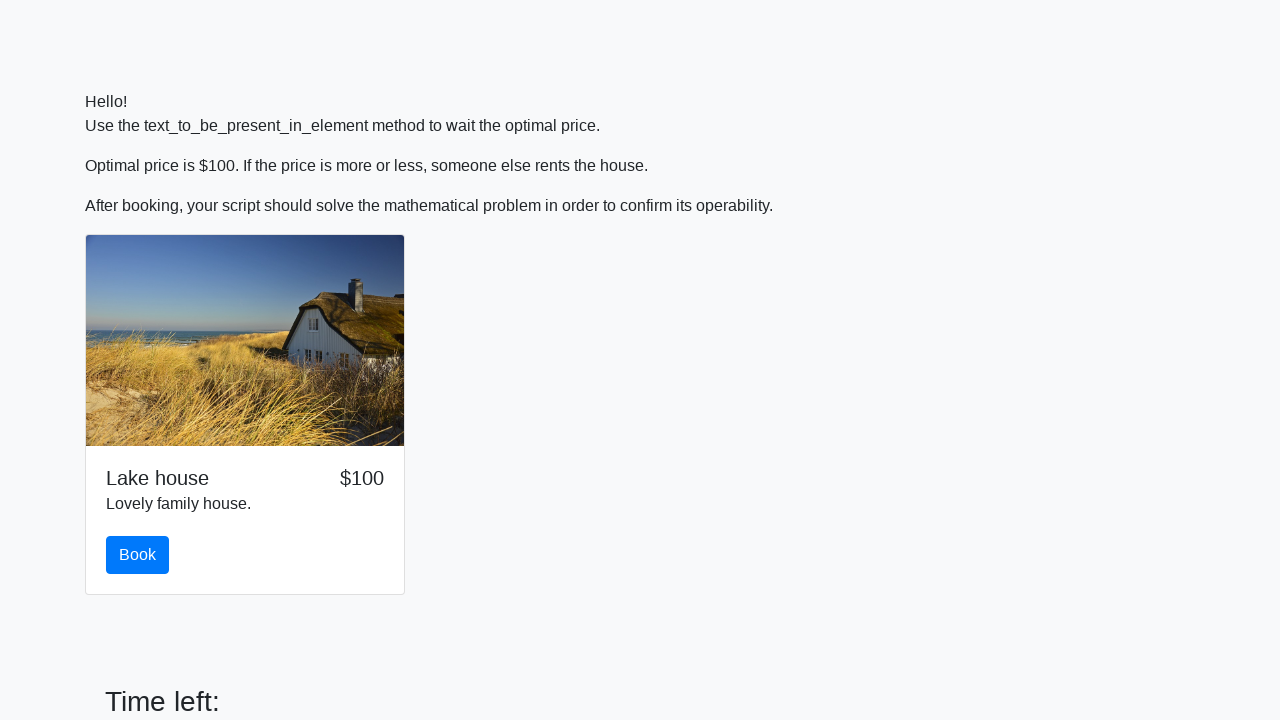

Retrieved input value: 209
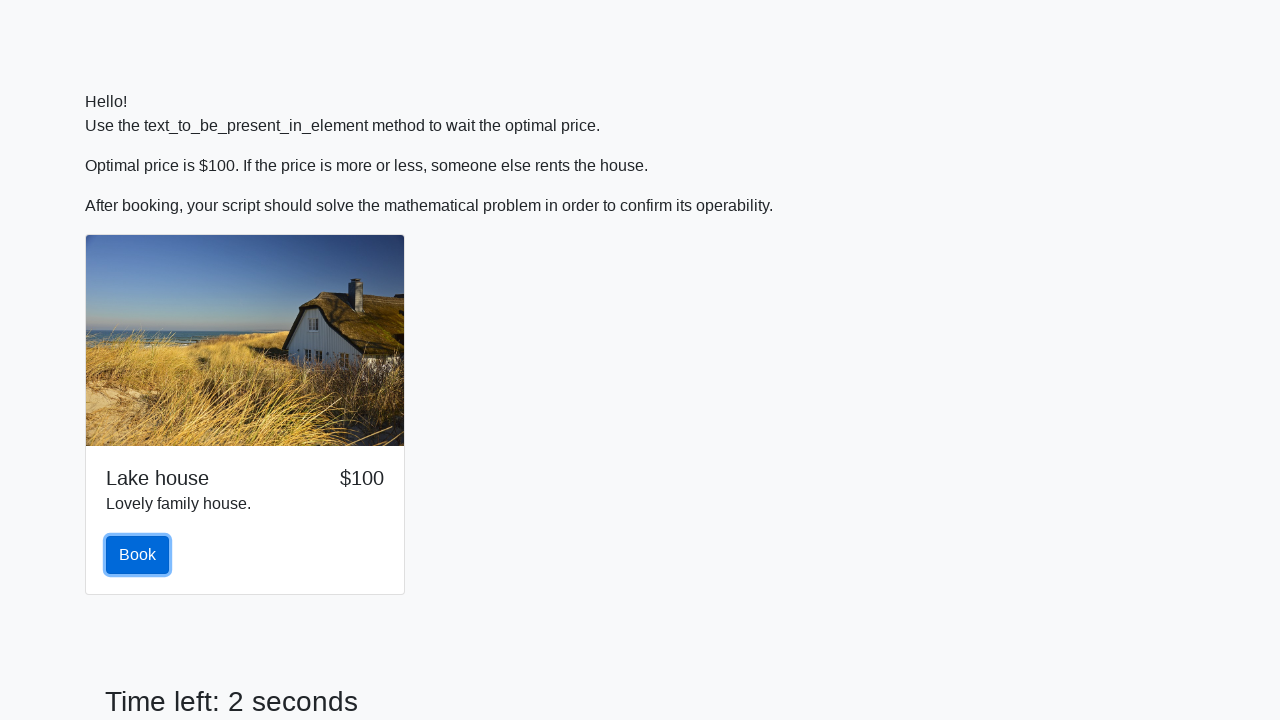

Calculated logarithmic expression result: 2.481367034500615
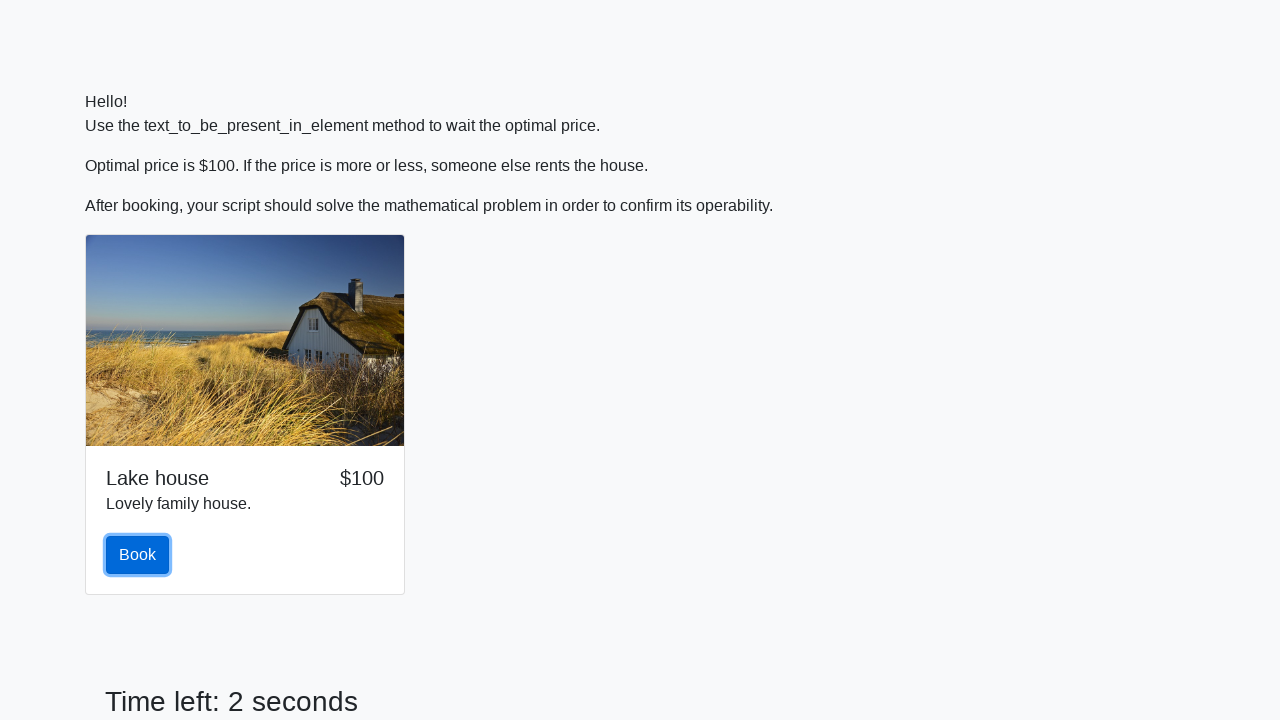

Filled answer field with calculated value: 2.481367034500615 on #answer
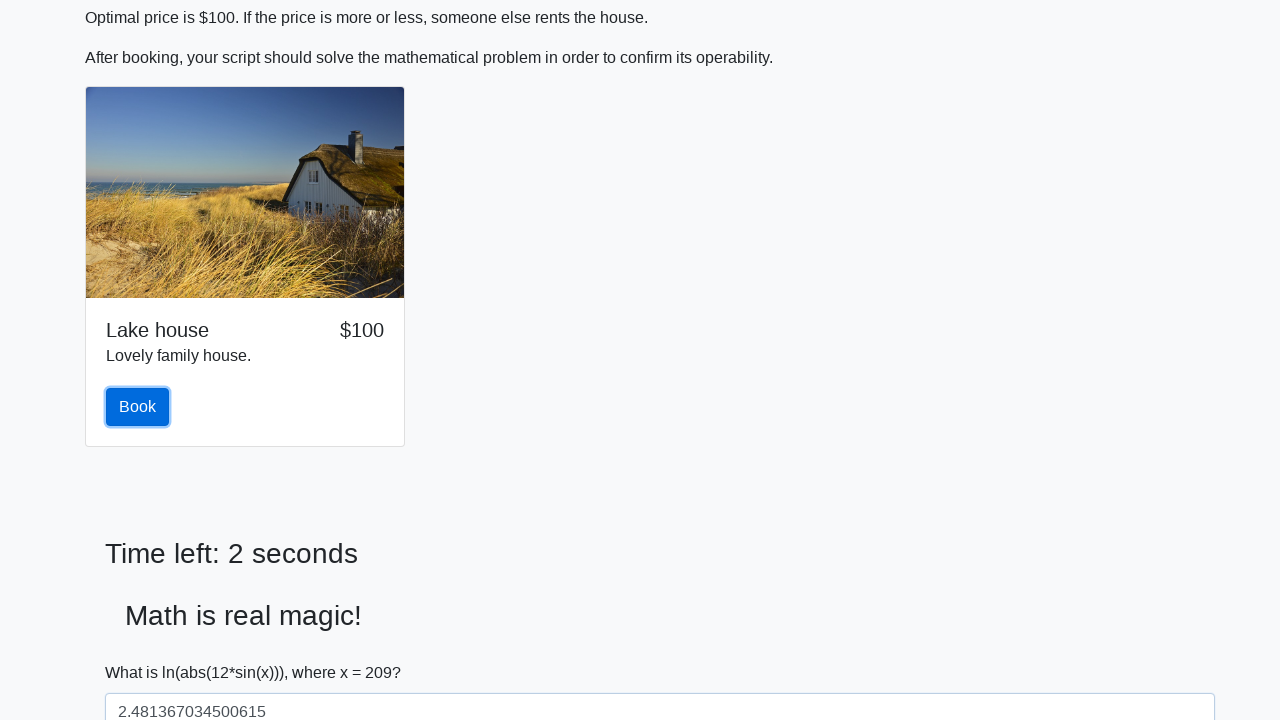

Clicked Submit button at (143, 651) on button:text('Submit')
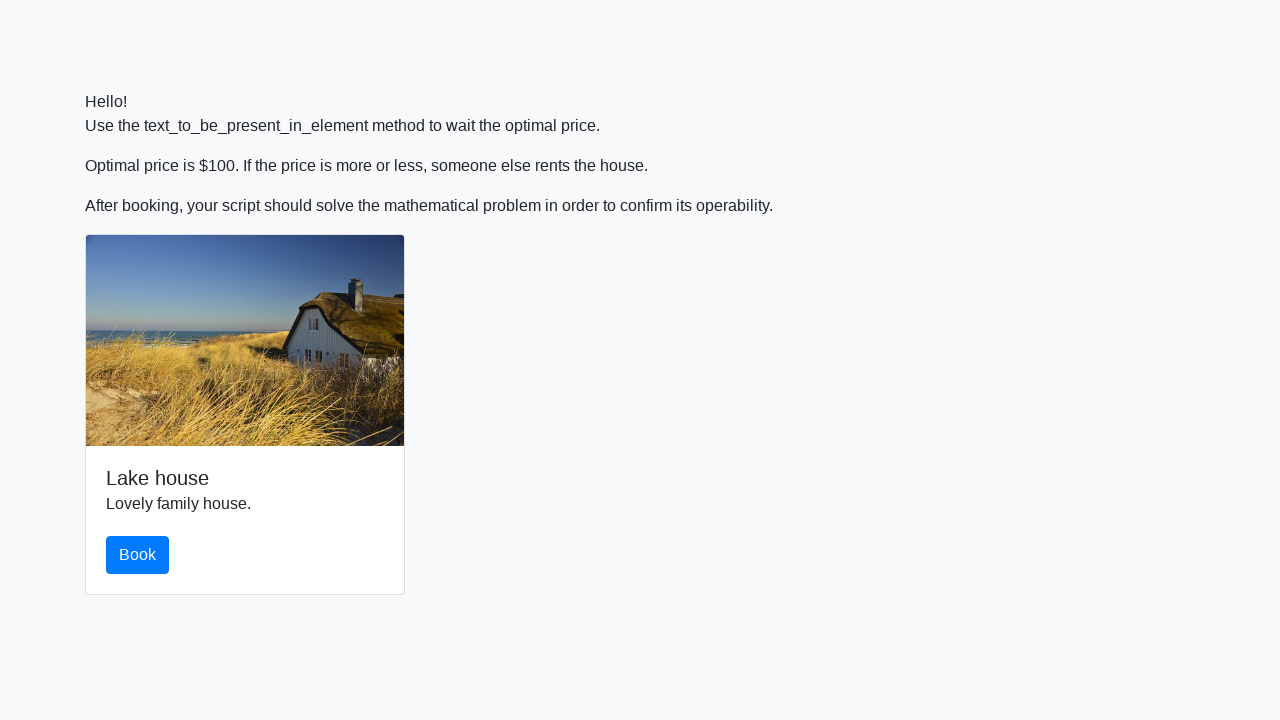

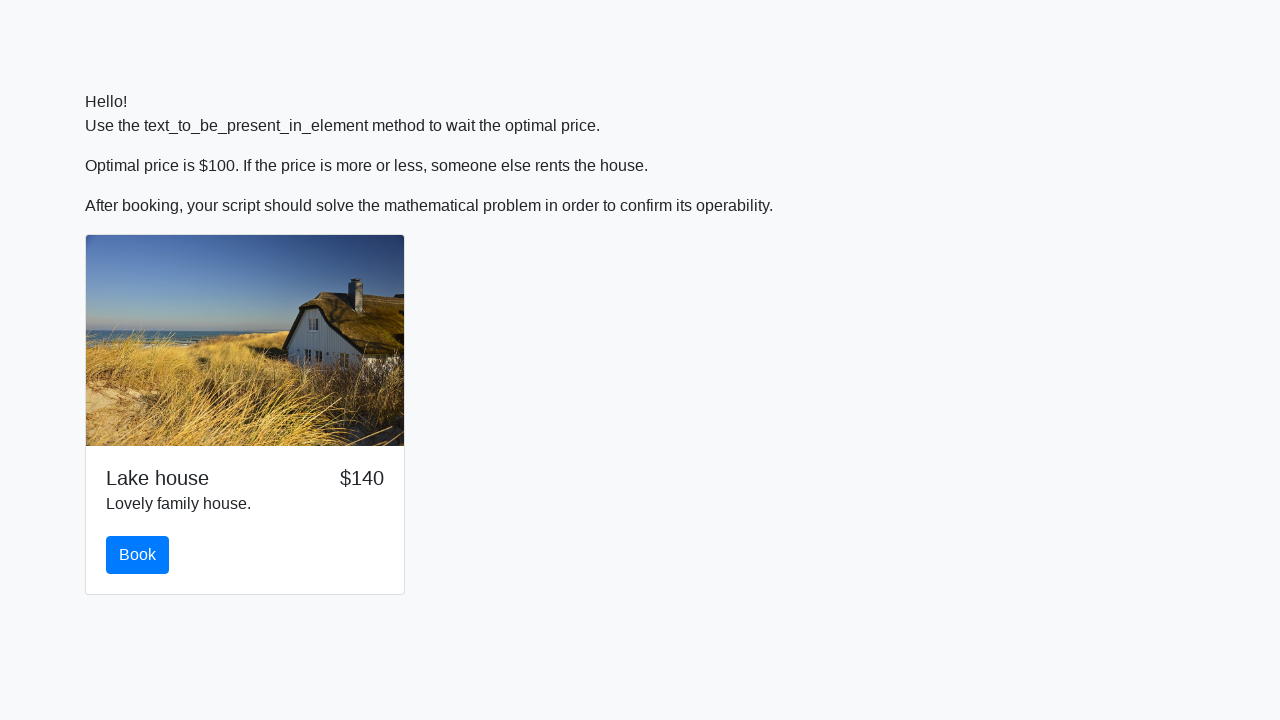